Tests right-click (context click) functionality on a text input field on a demo QA page

Starting URL: https://demoqa.com/text-box

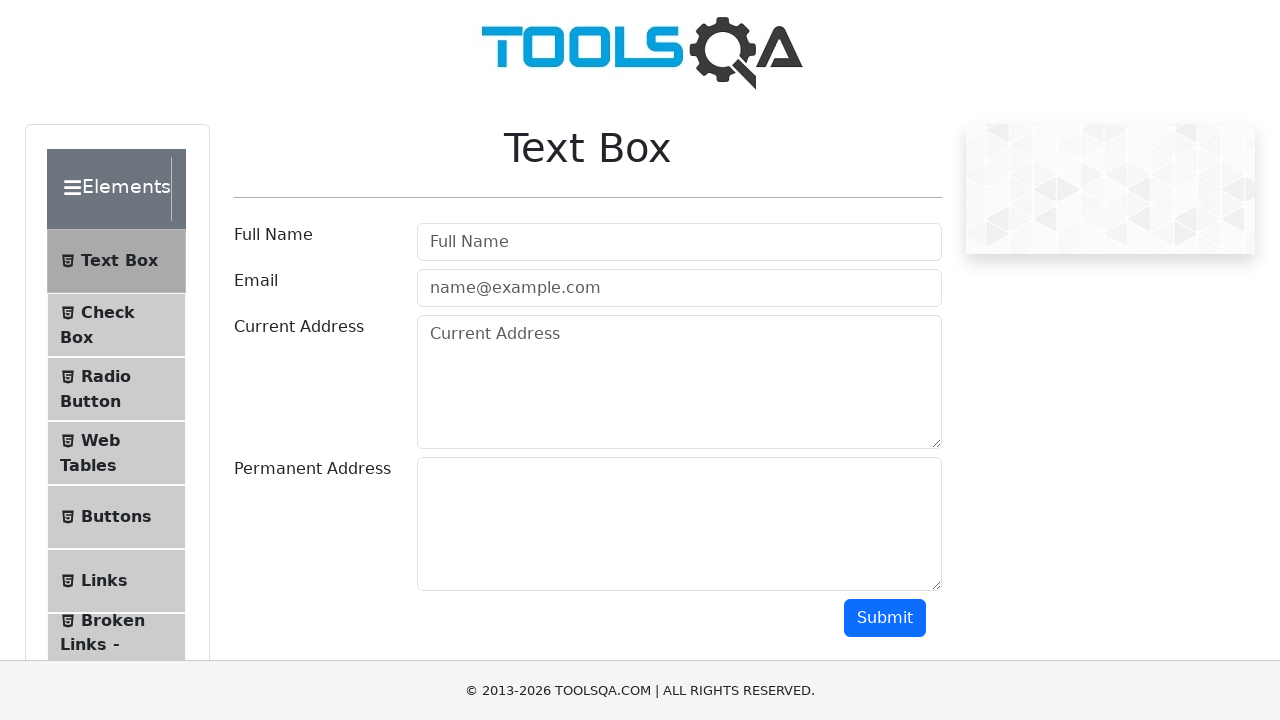

Right-clicked on the userName input field to open context menu at (679, 242) on #userName
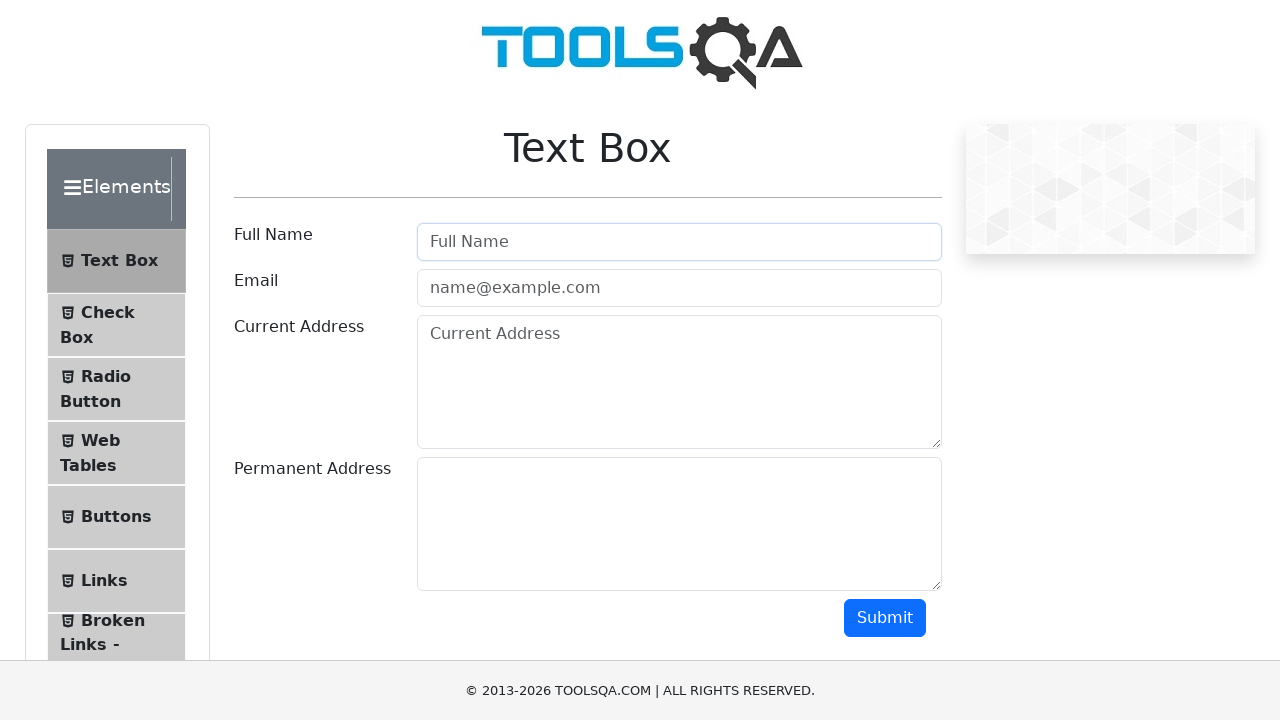

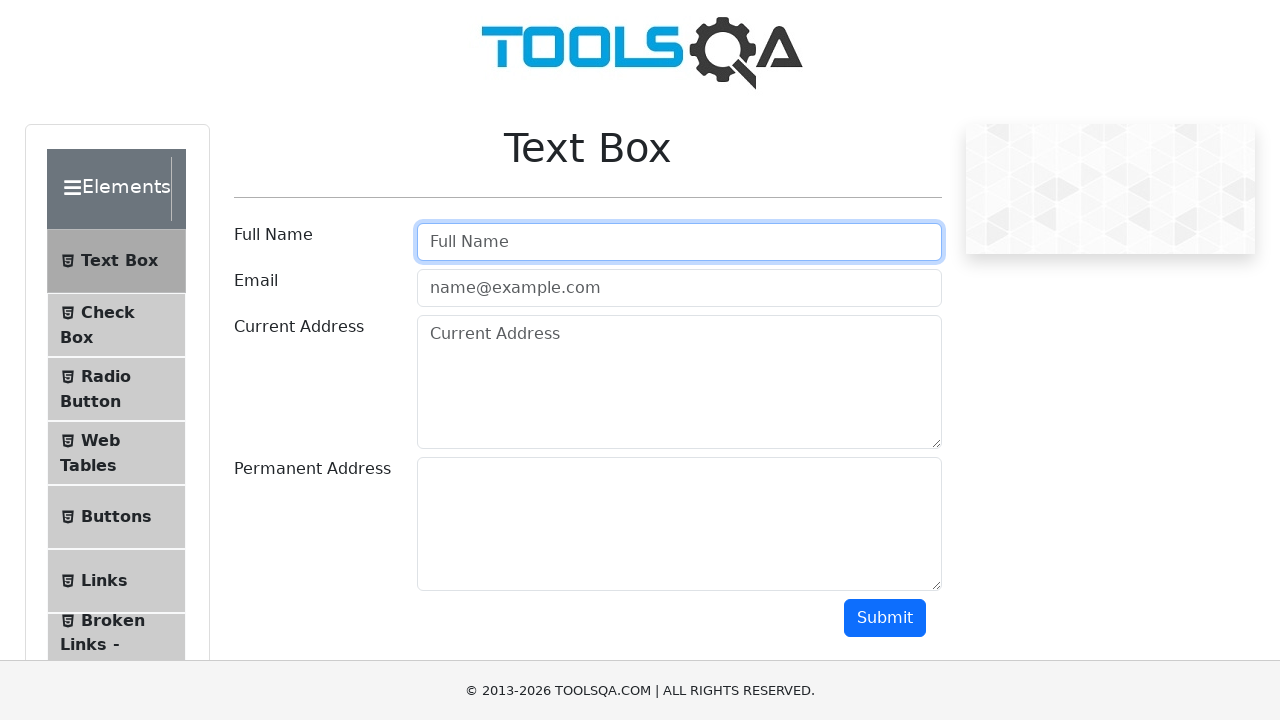